Tests interacting with hidden radio button elements by finding visible instances and clicking them

Starting URL: http://seleniumpractise.blogspot.com/2016/08/how-to-automate-radio-button-in.html

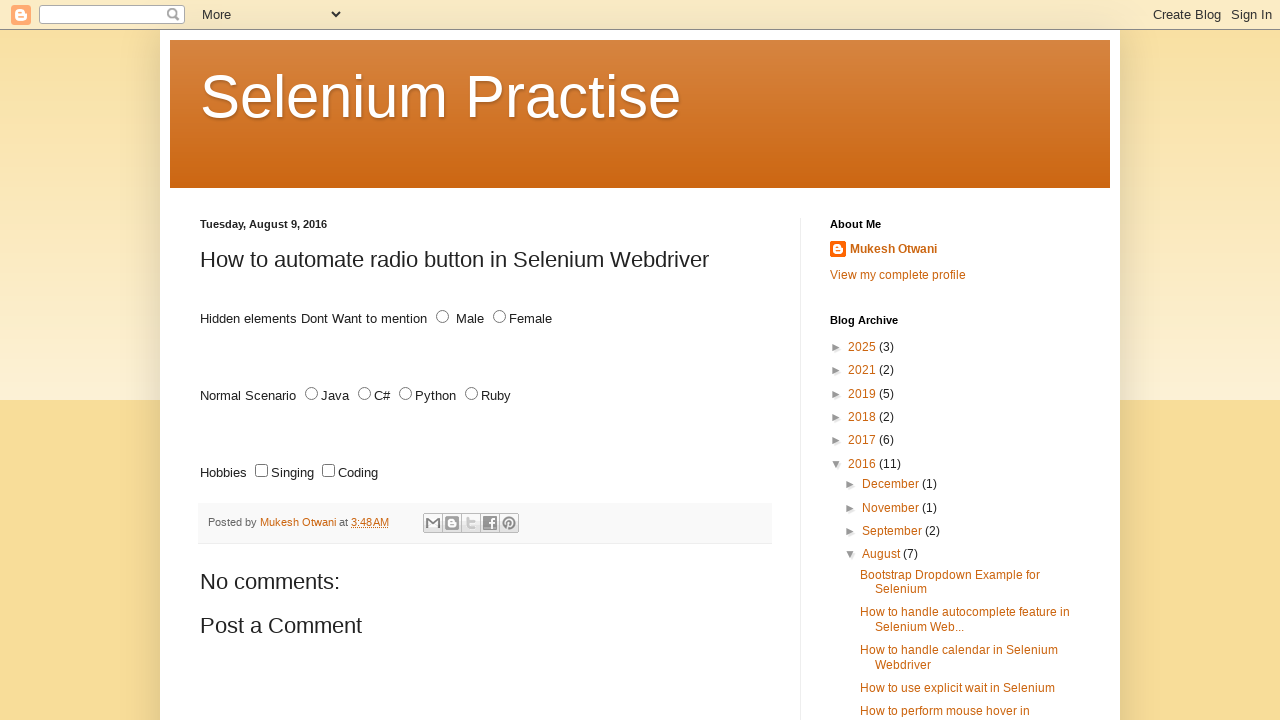

Retrieved all radio button elements with id 'male'
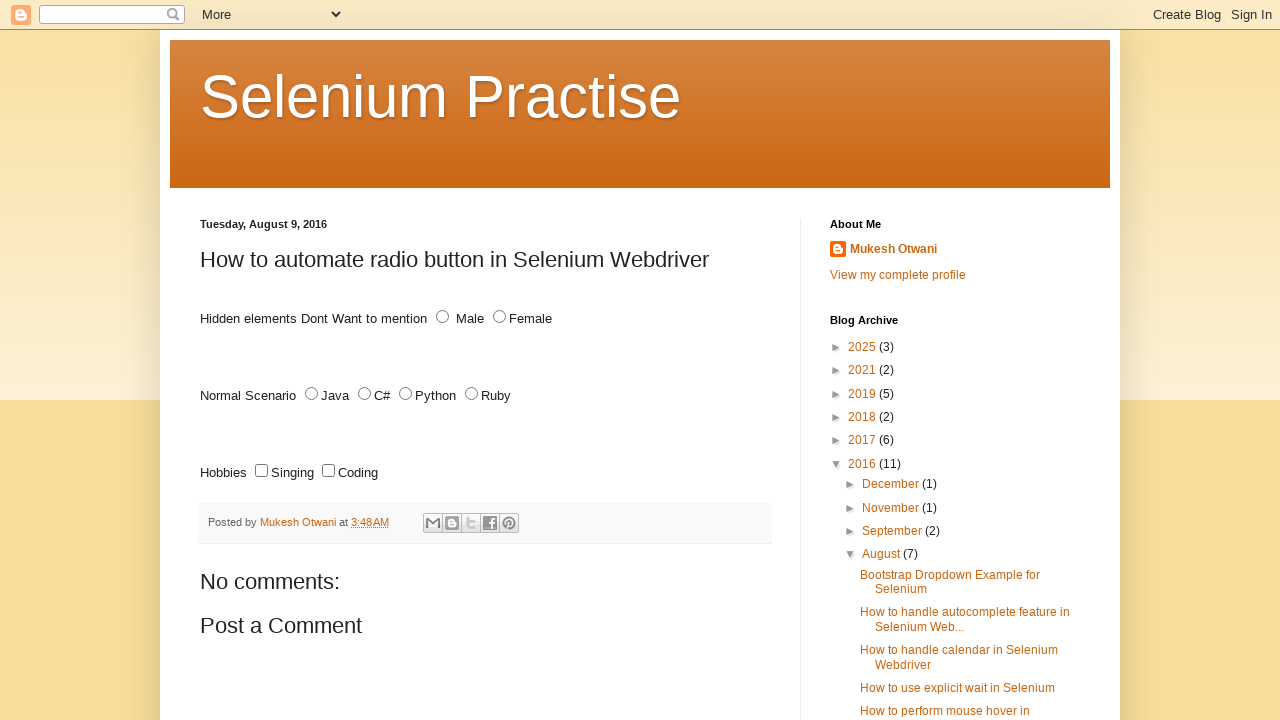

Checked bounding box of radio button element
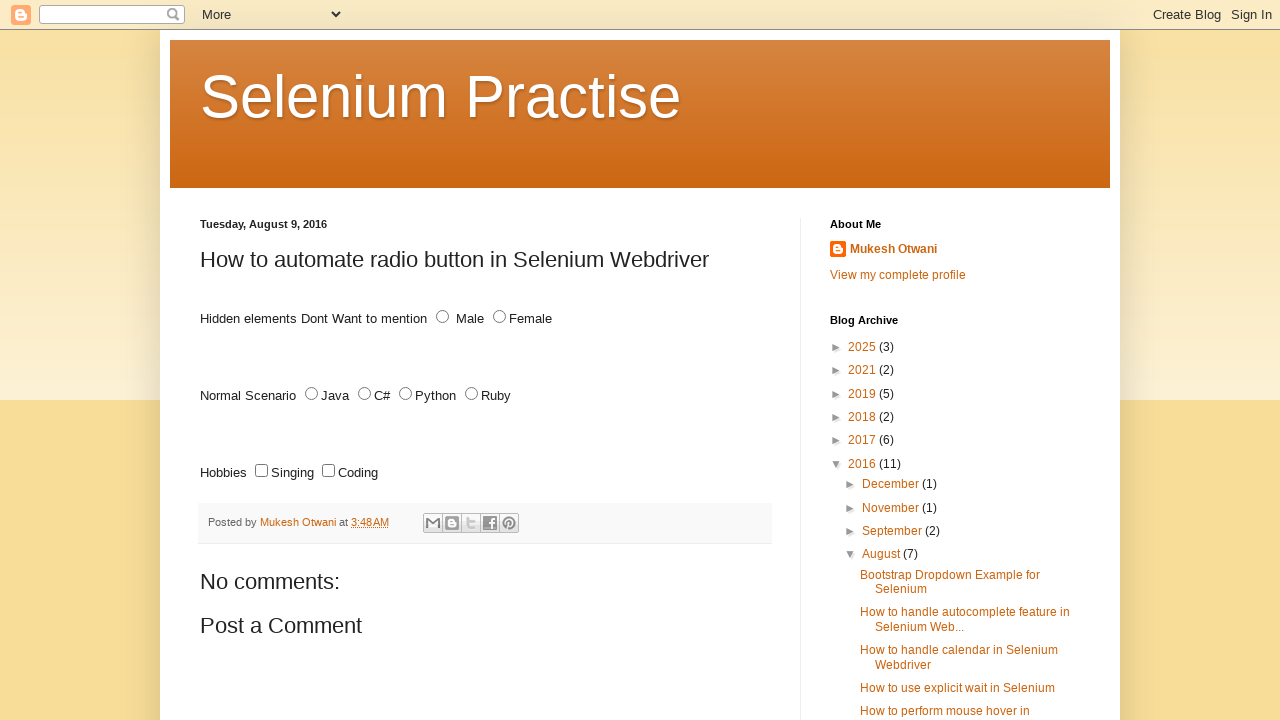

Checked bounding box of radio button element
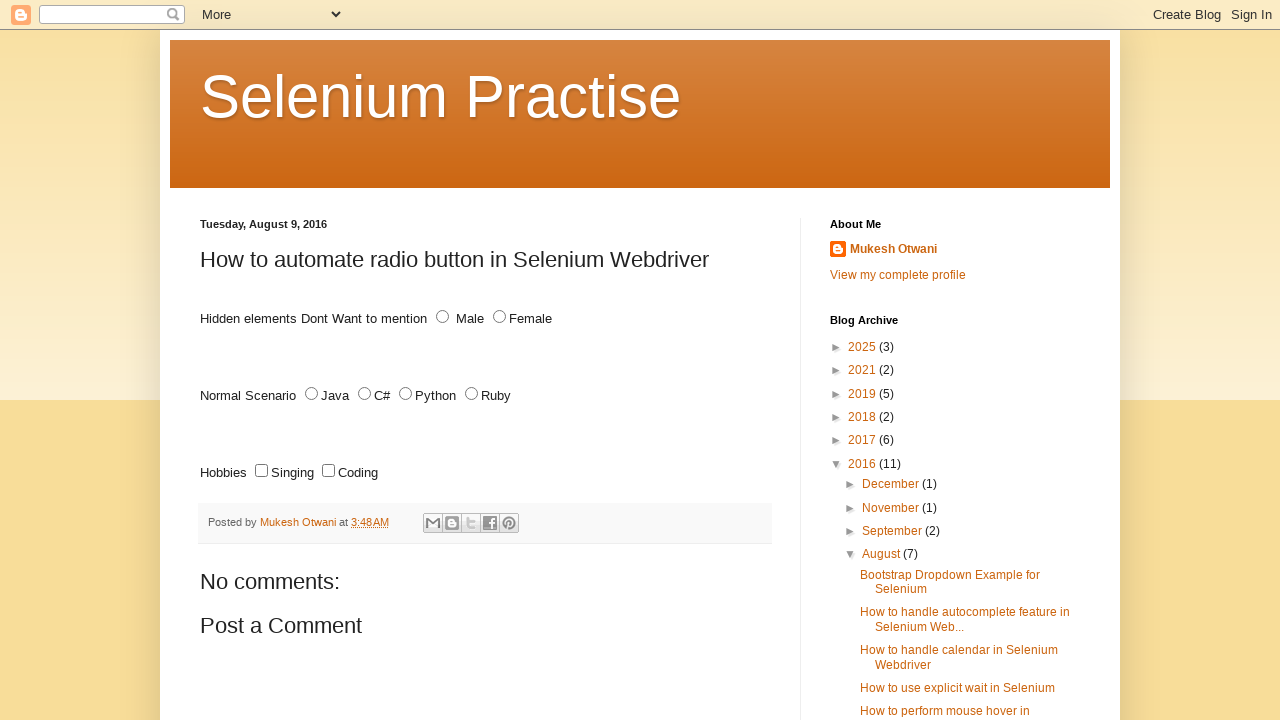

Clicked visible radio button element
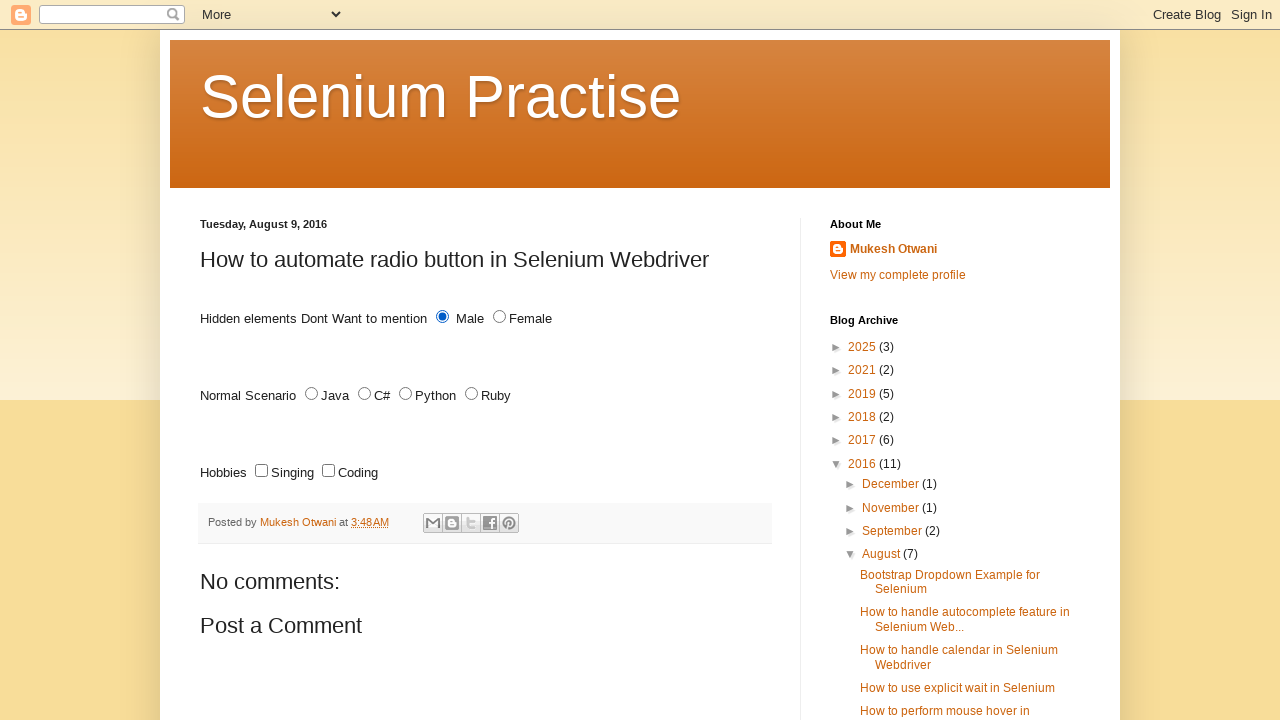

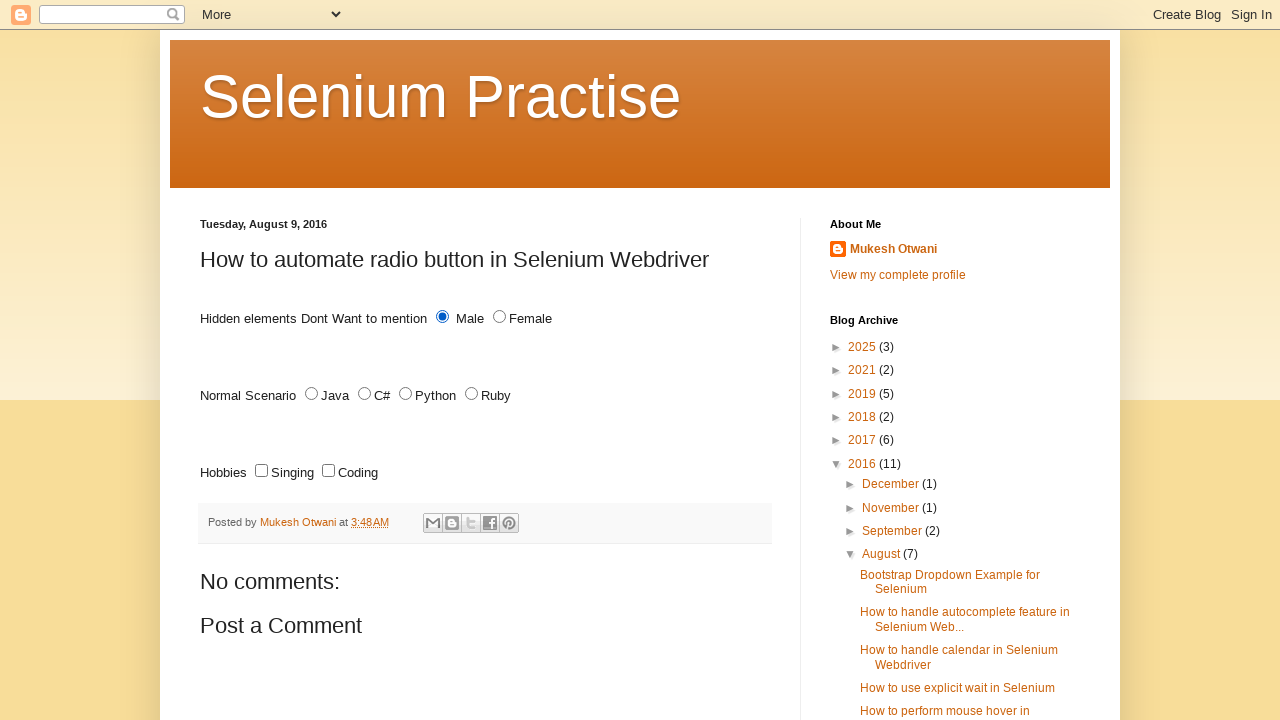